Navigates to multiple websites including Cypress example site and React shopping cart

Starting URL: https://example.cypress.io/

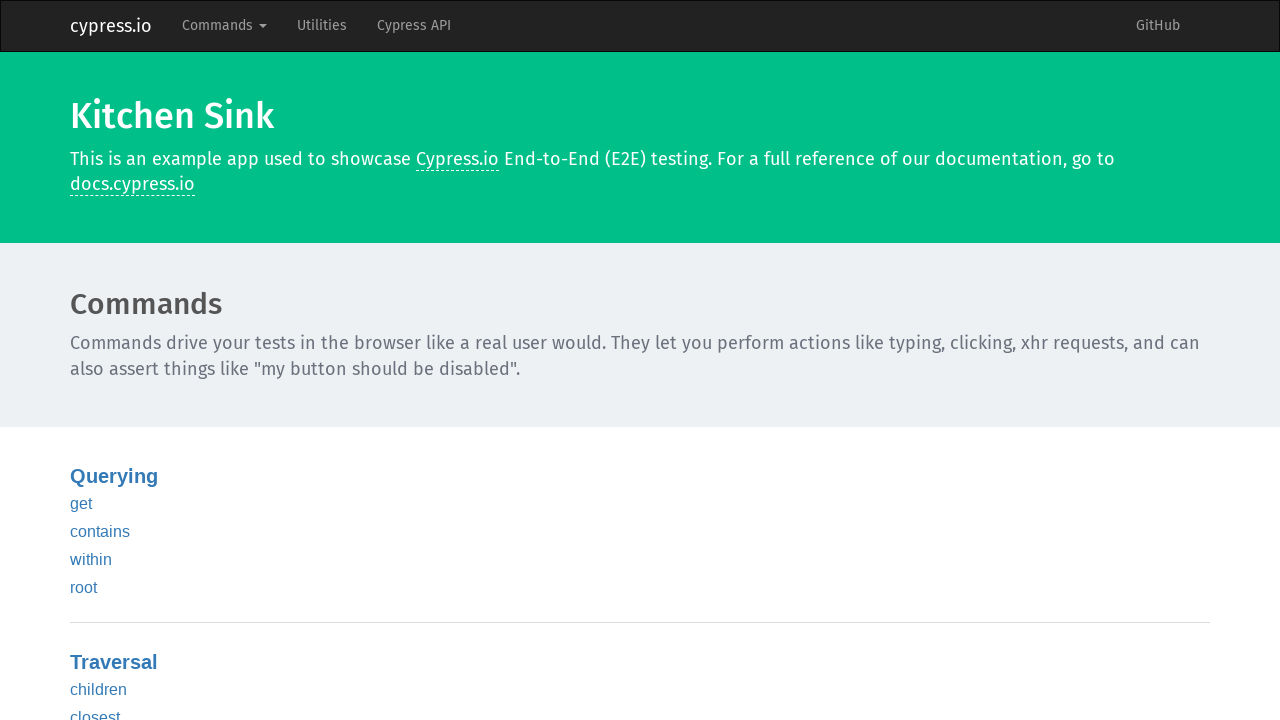

Navigated to React shopping cart site
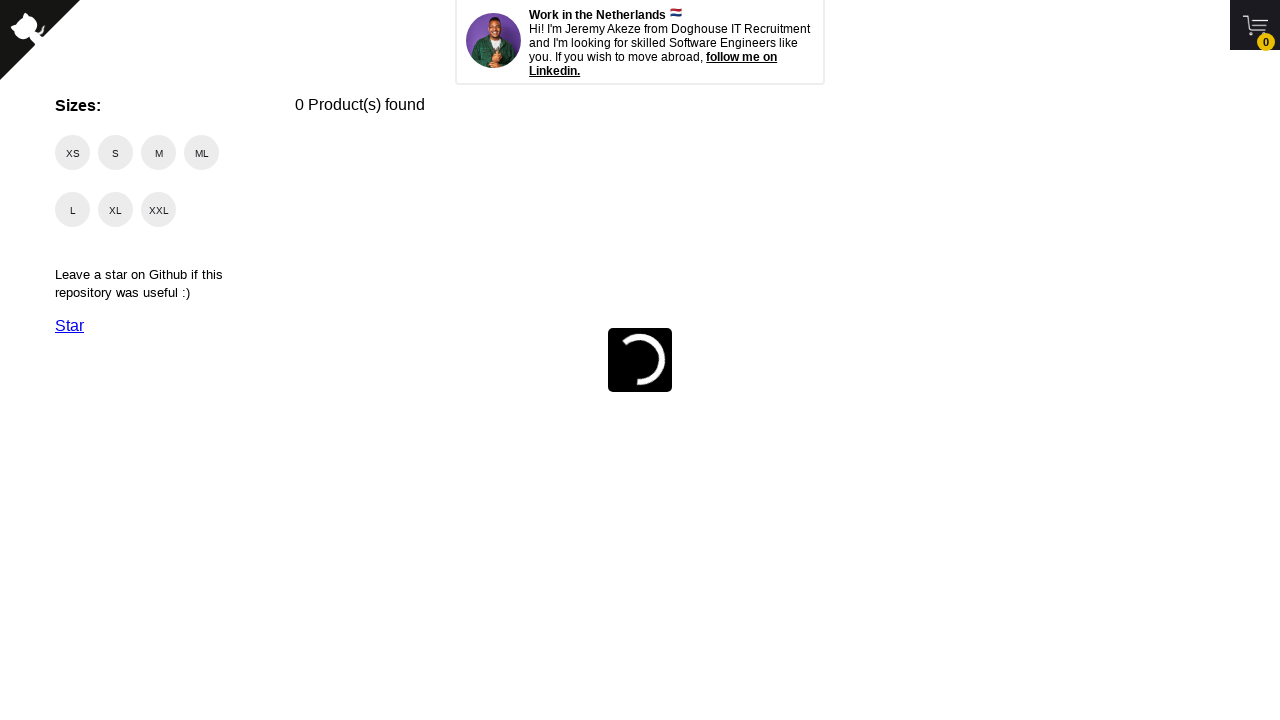

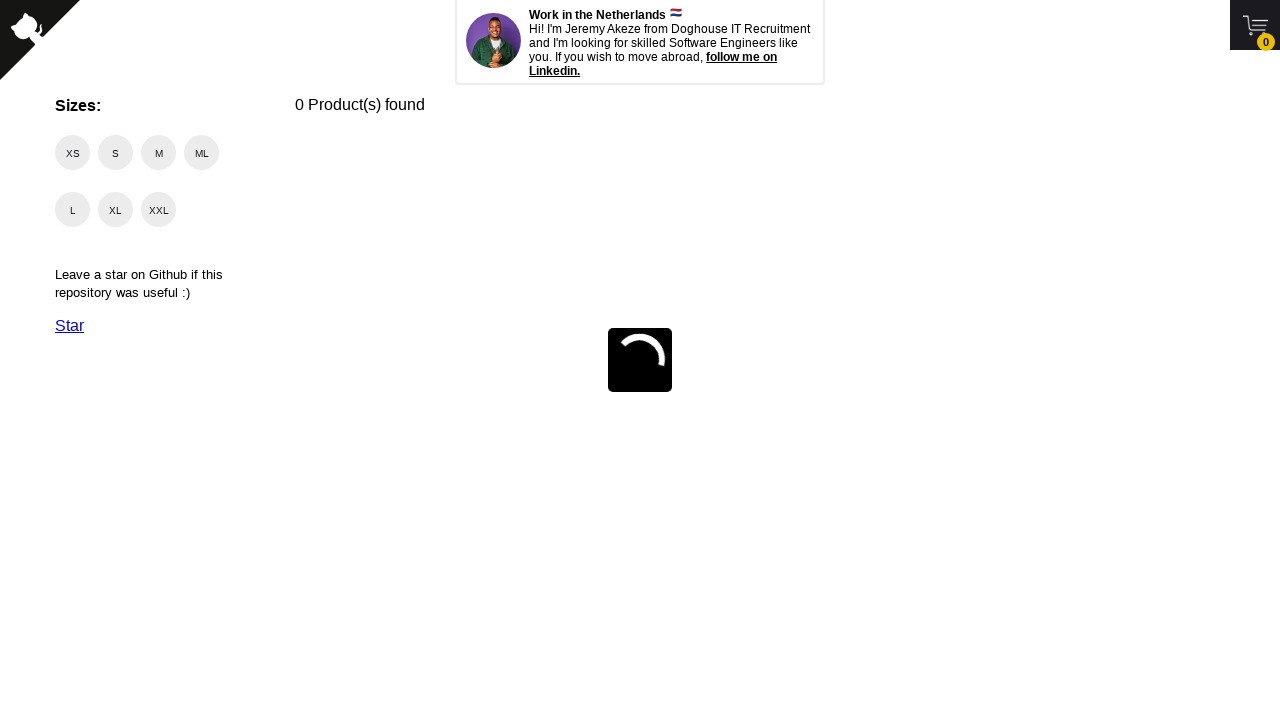